Tests AJAX functionality by clicking a button and waiting for dynamically loaded text to appear, then verifying the loaded content matches the expected message.

Starting URL: http://www.uitestingplayground.com/ajax

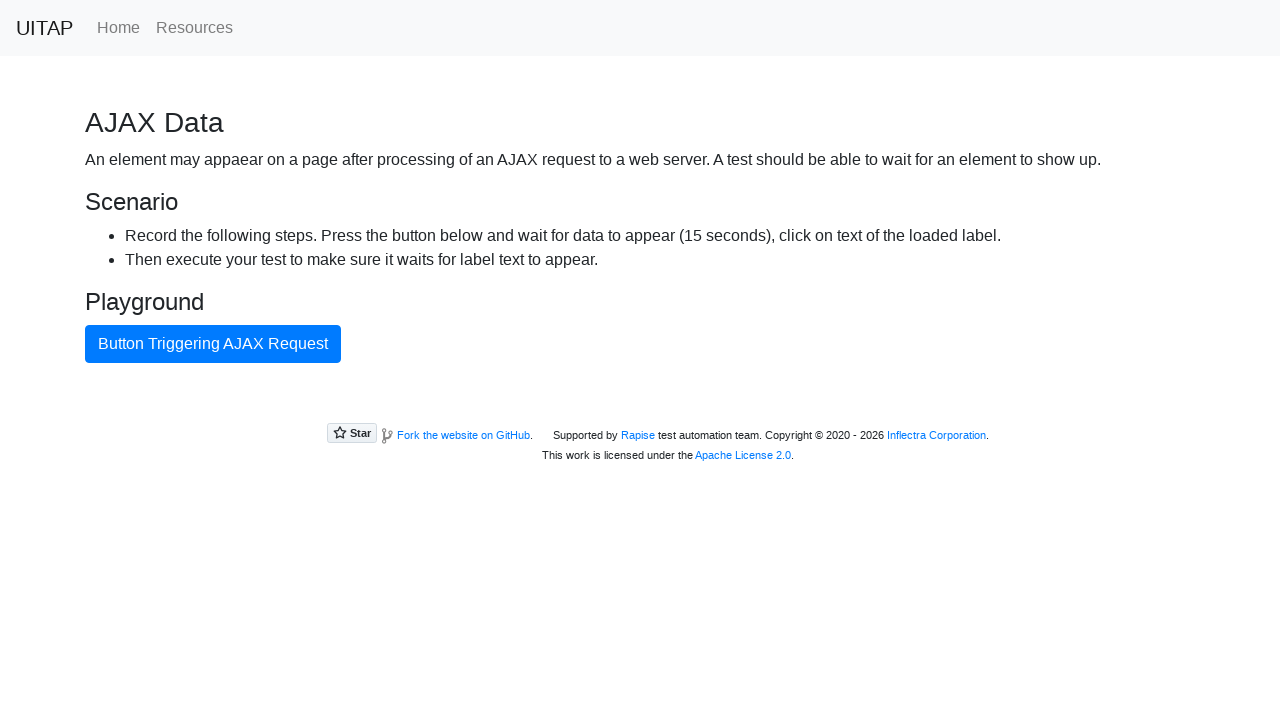

Clicked AJAX button to trigger data loading at (213, 344) on #ajaxButton
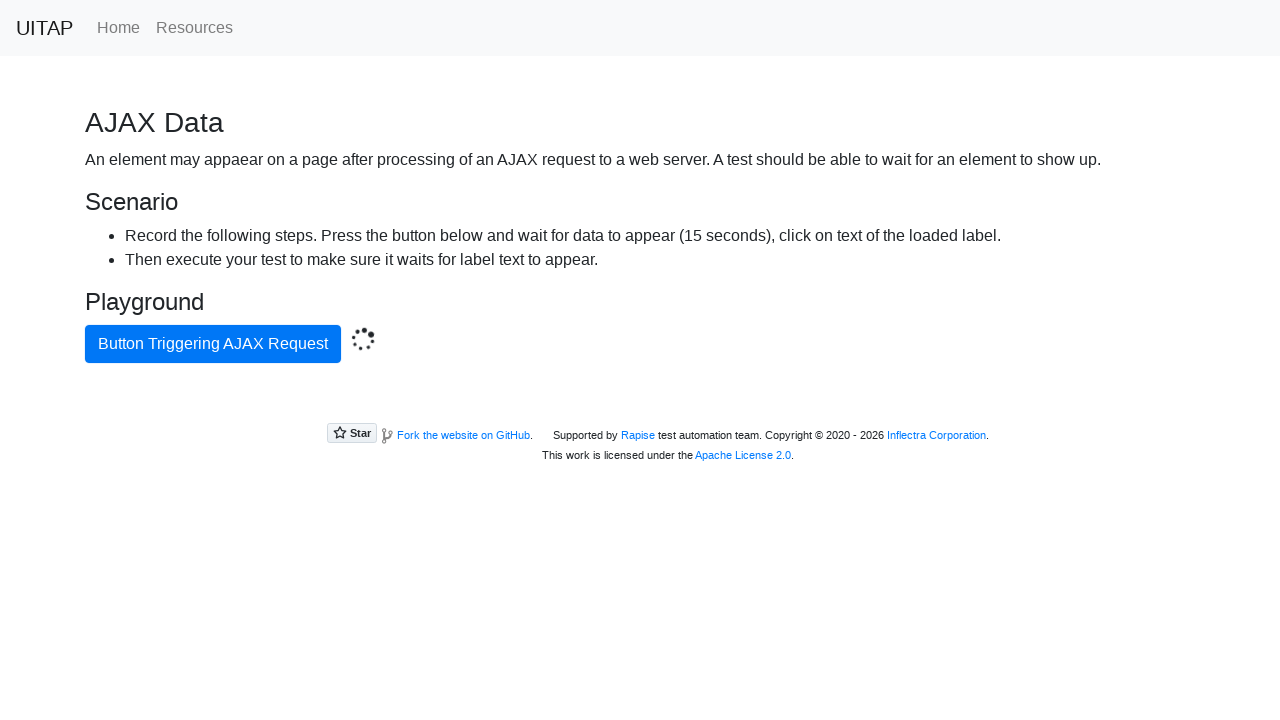

Success message element became visible after AJAX request
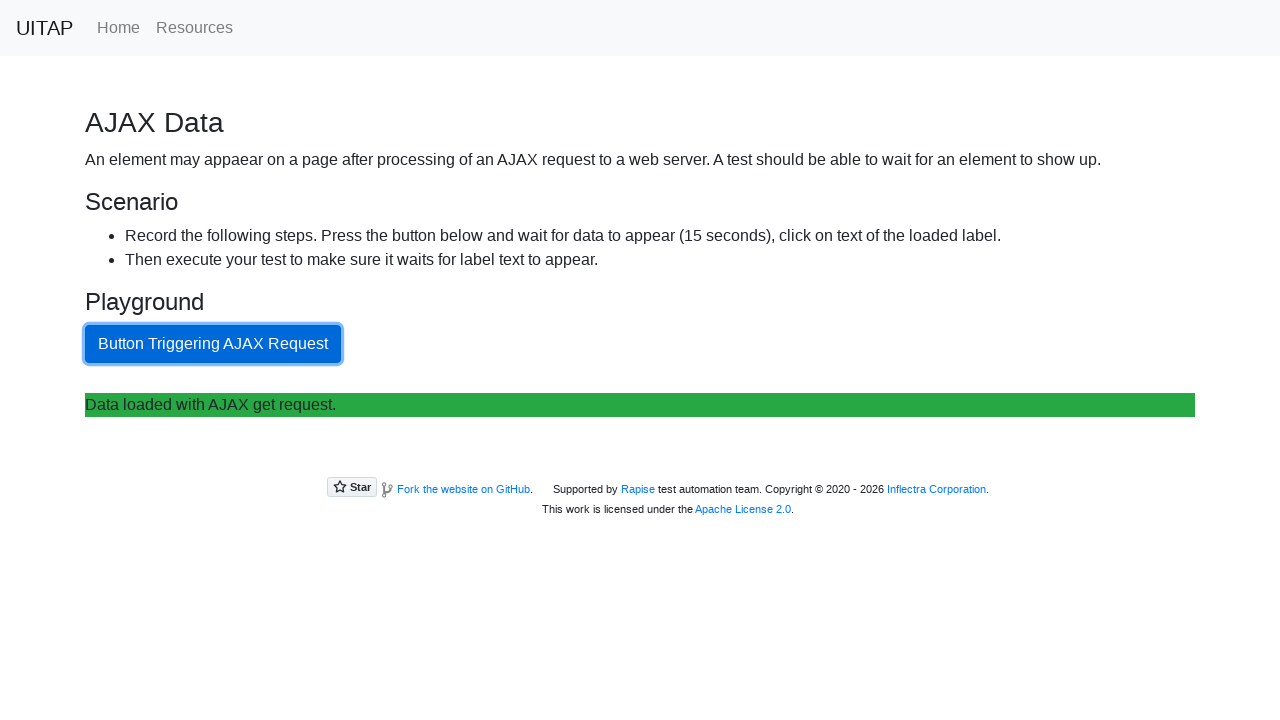

Verified loaded text matches expected message: 'Data loaded with AJAX get request.'
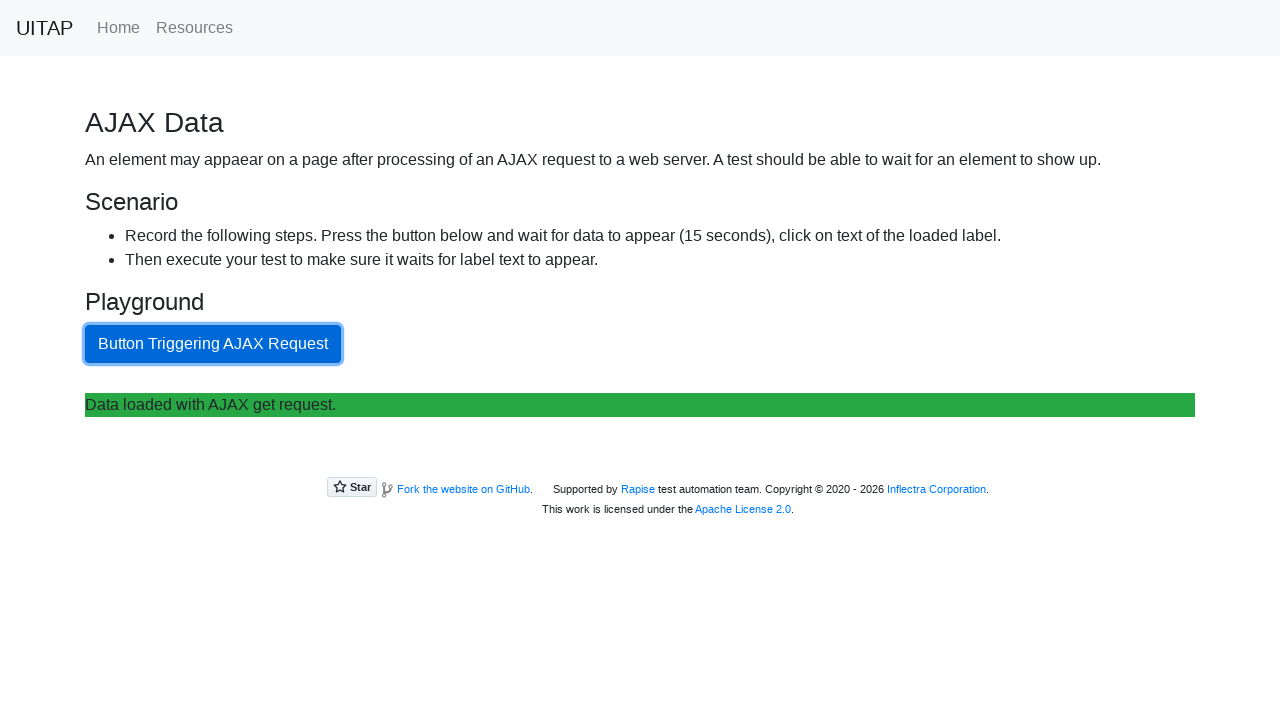

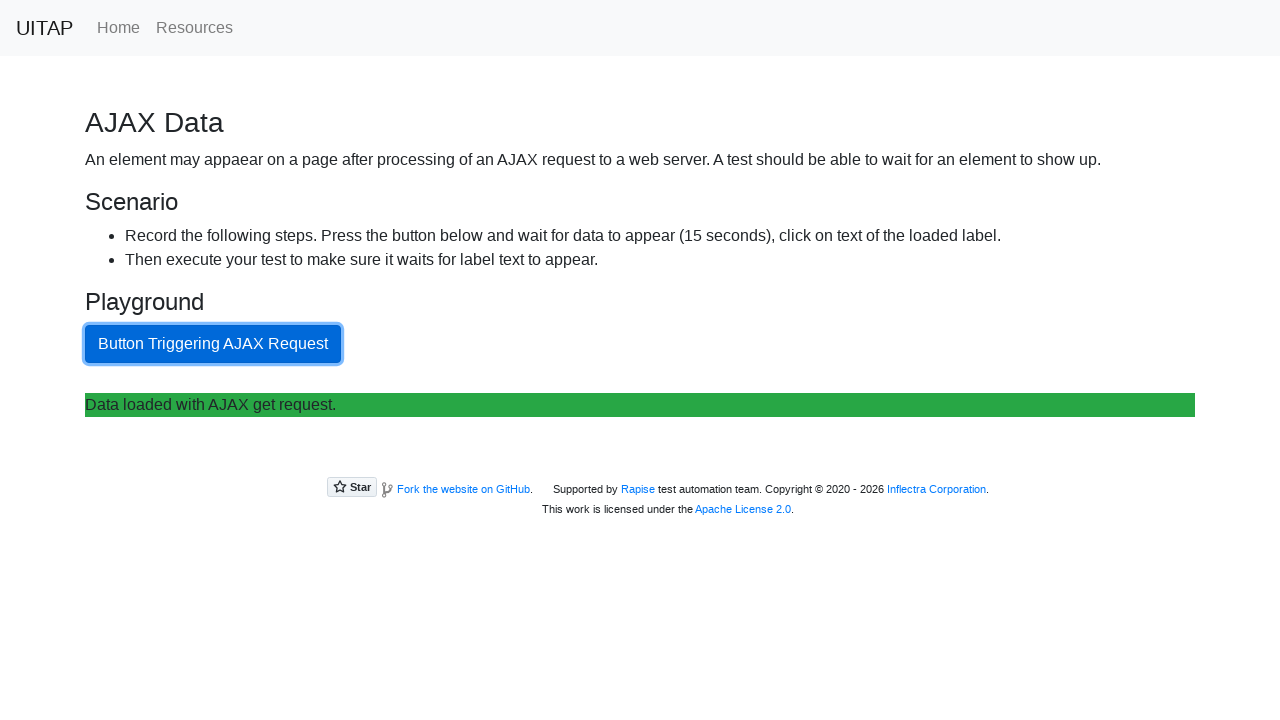